Tests ParaBank registration form by filling out all required fields including personal information, address, and account credentials

Starting URL: https://parabank.parasoft.com/parabank/register.htm

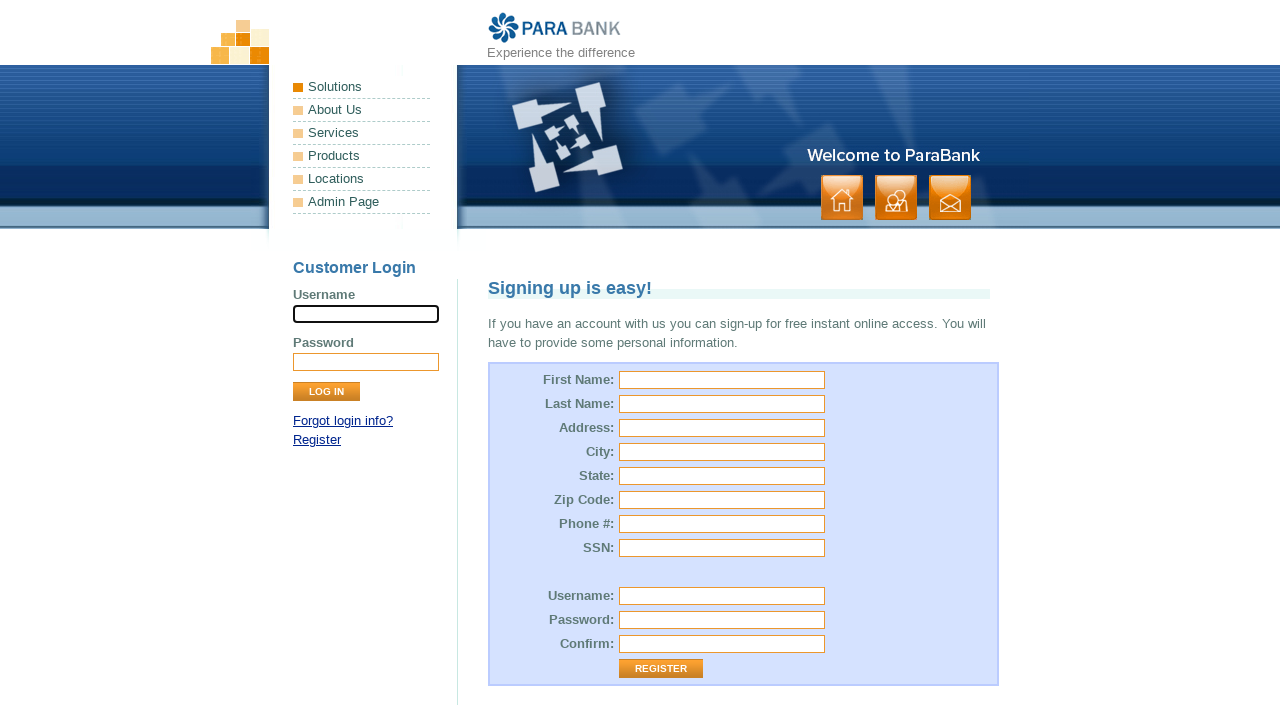

Filled first name field with 'Ravi' on #customer\.firstName
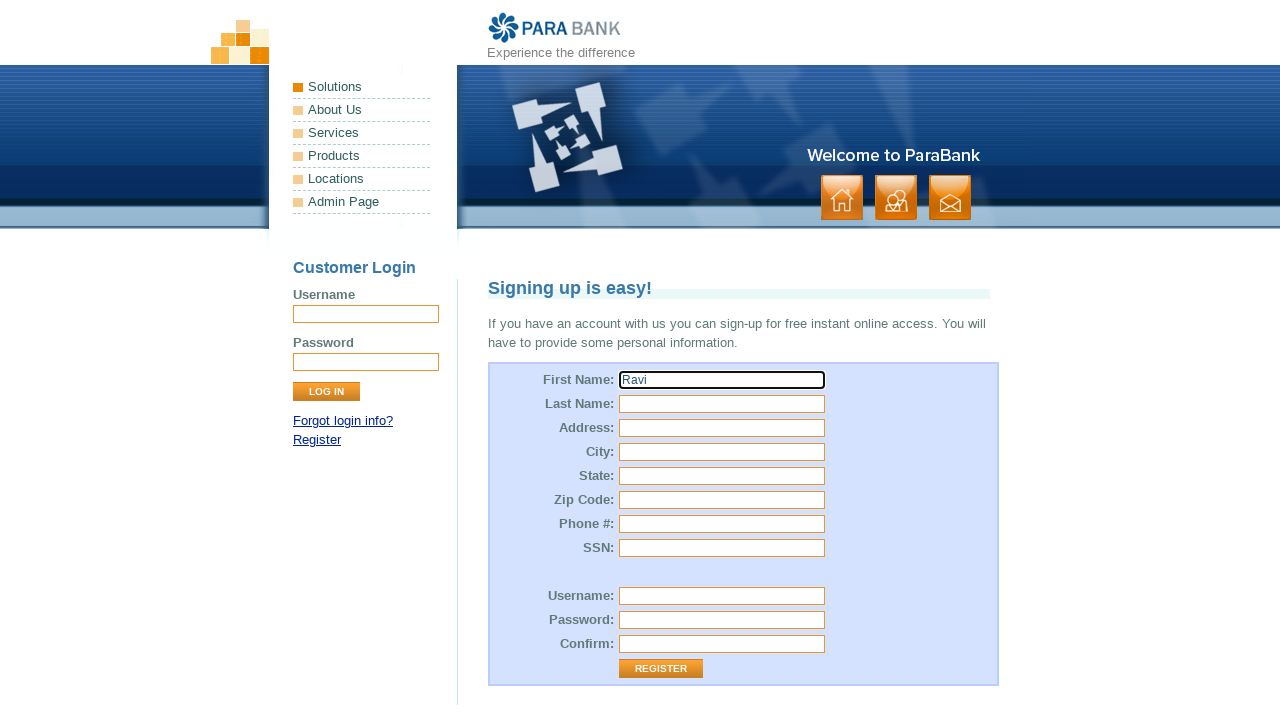

Filled last name field with 'Kumar' on #customer\.lastName
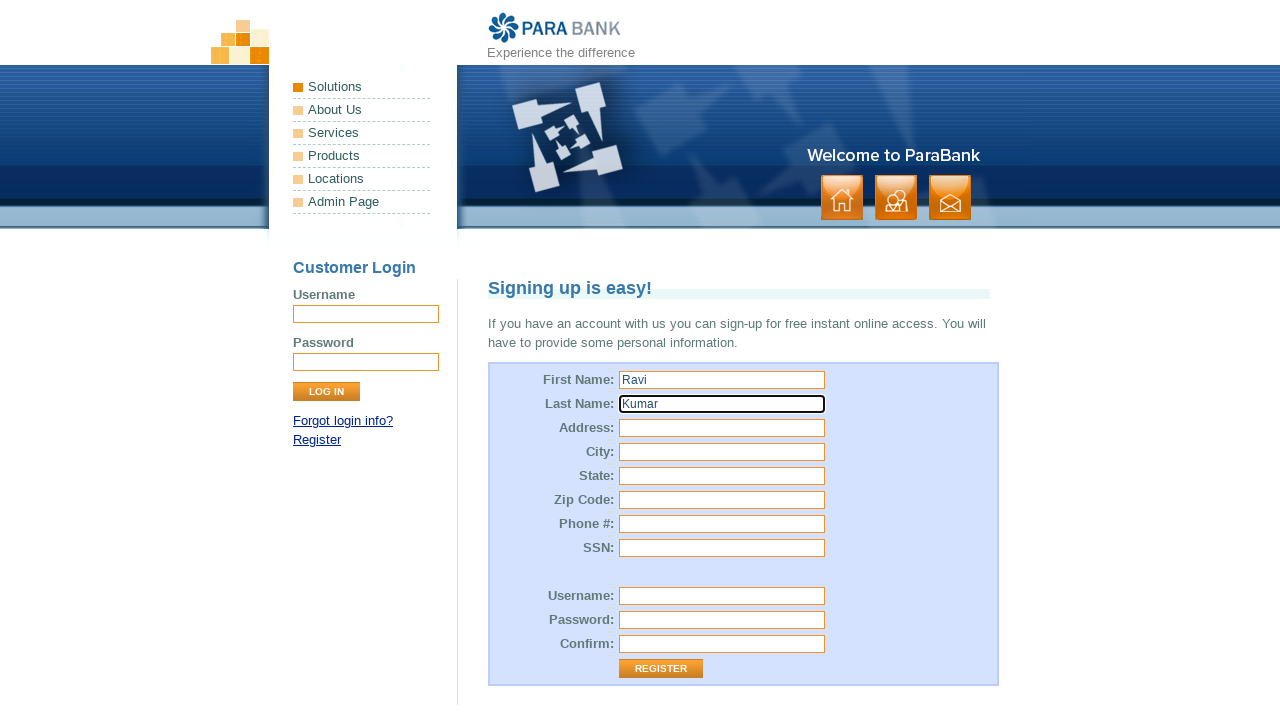

Filled street address with 'Panduranga Nagar,Hyderguda' on #customer\.address\.street
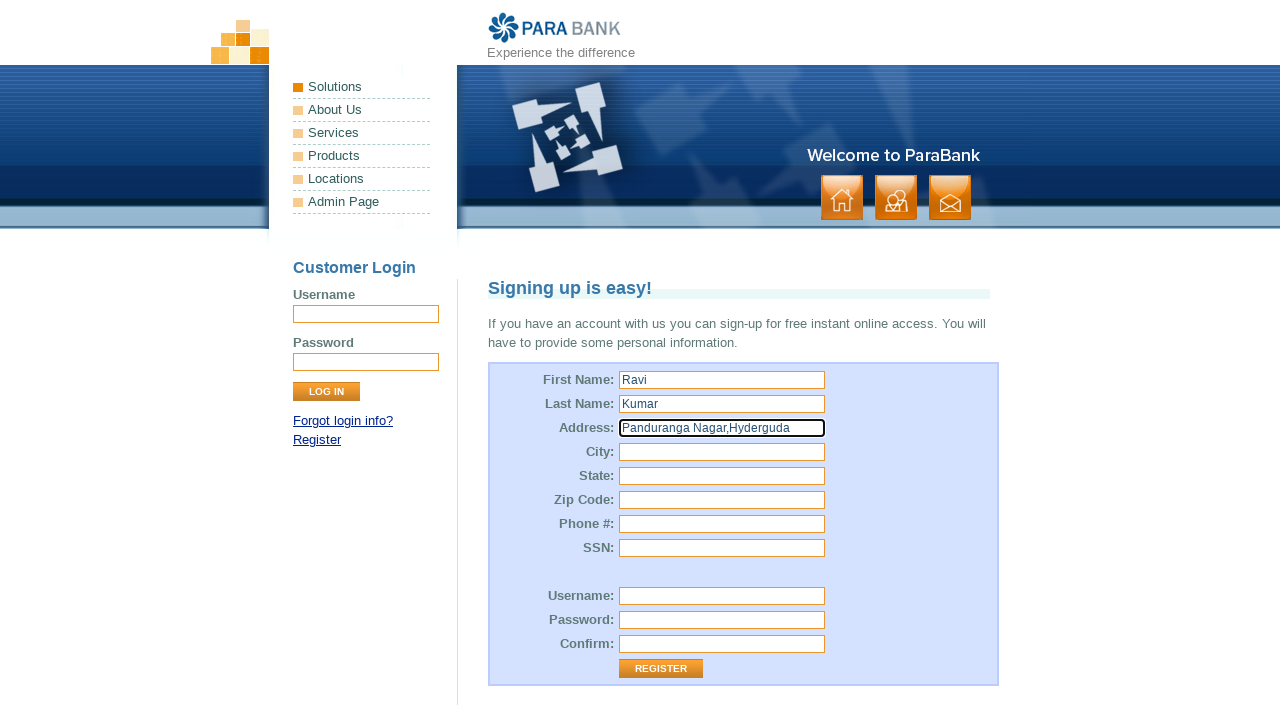

Filled city field with 'Hyderabad' on #customer\.address\.city
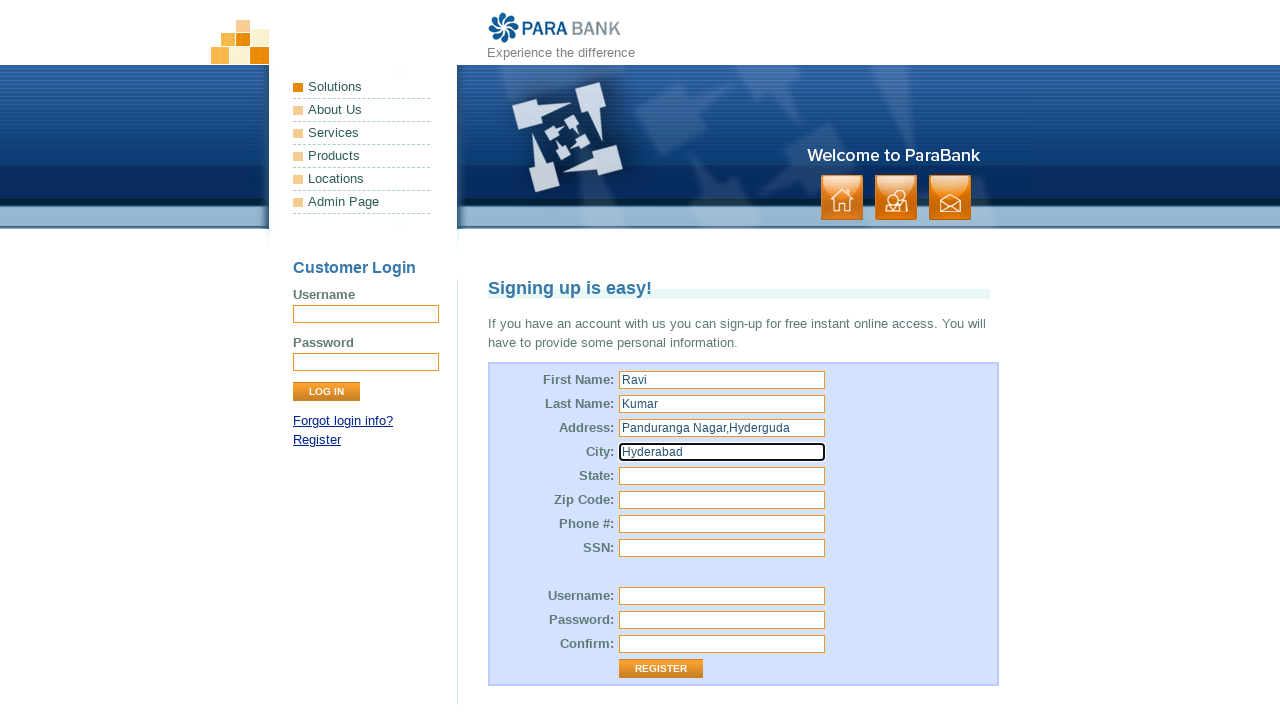

Filled state field with 'Telangana' on #customer\.address\.state
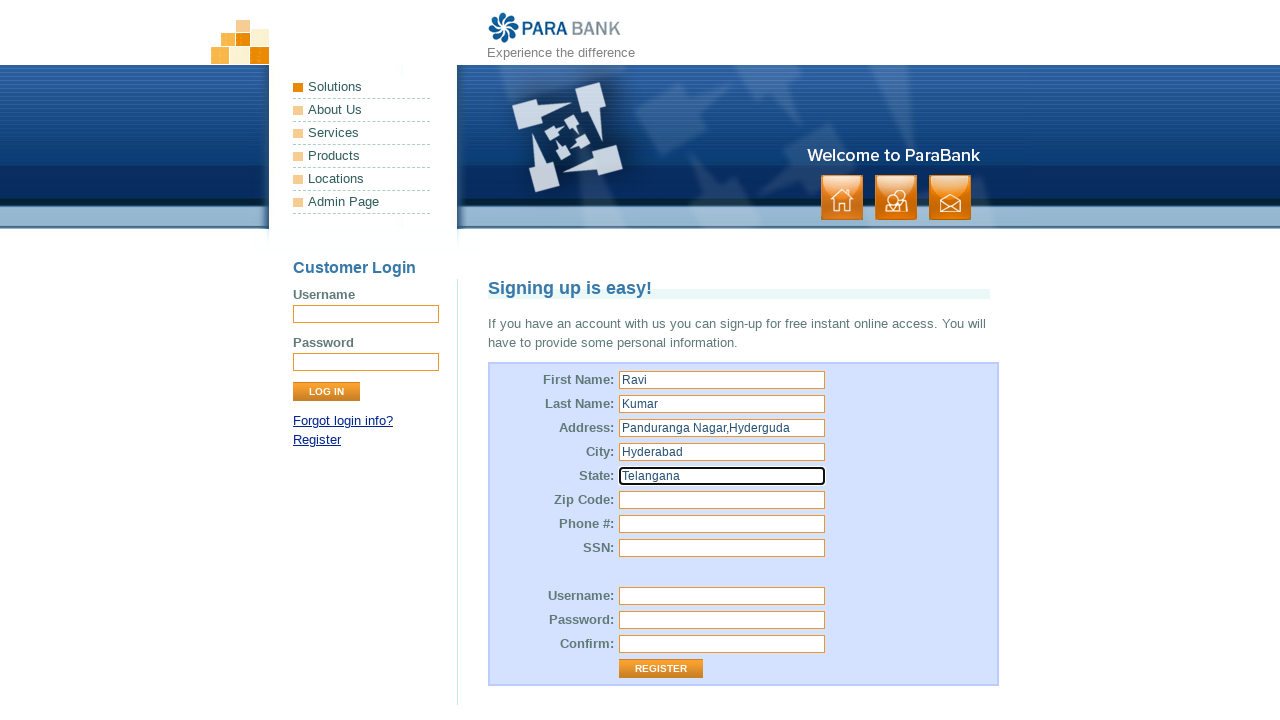

Filled zip code field with '500040' on #customer\.address\.zipCode
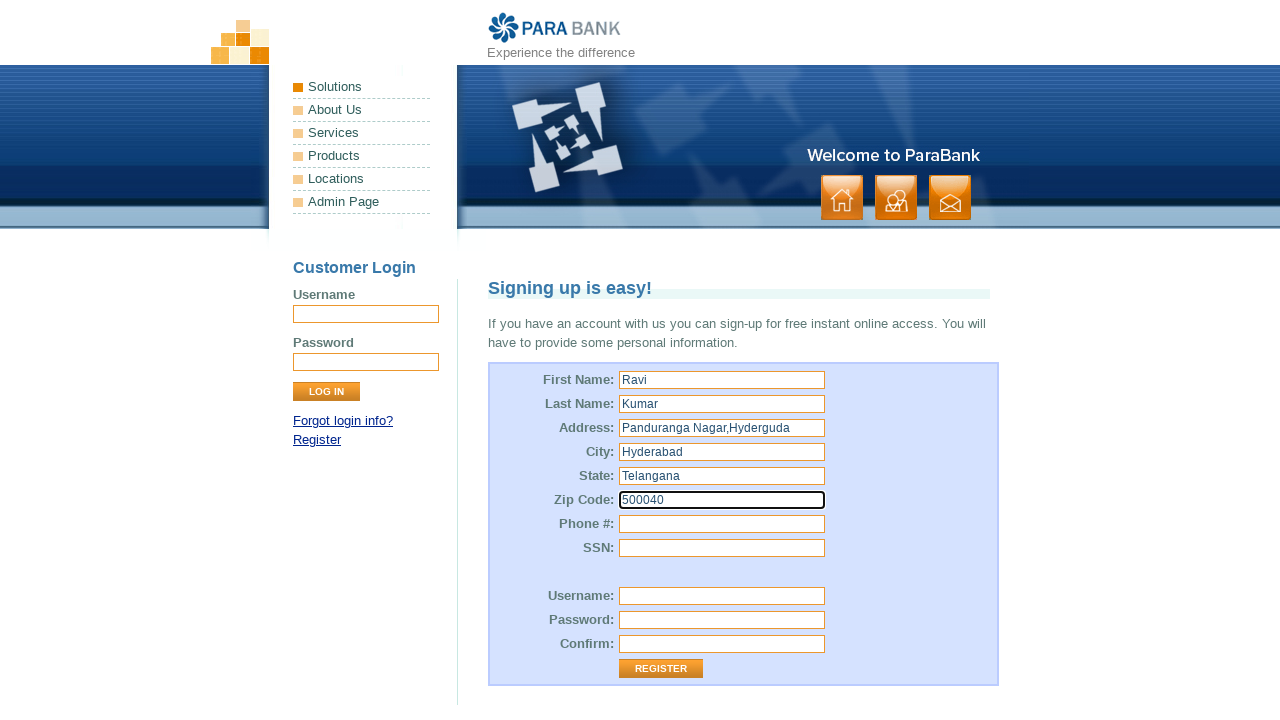

Filled phone number field with '8886688213' on #customer\.phoneNumber
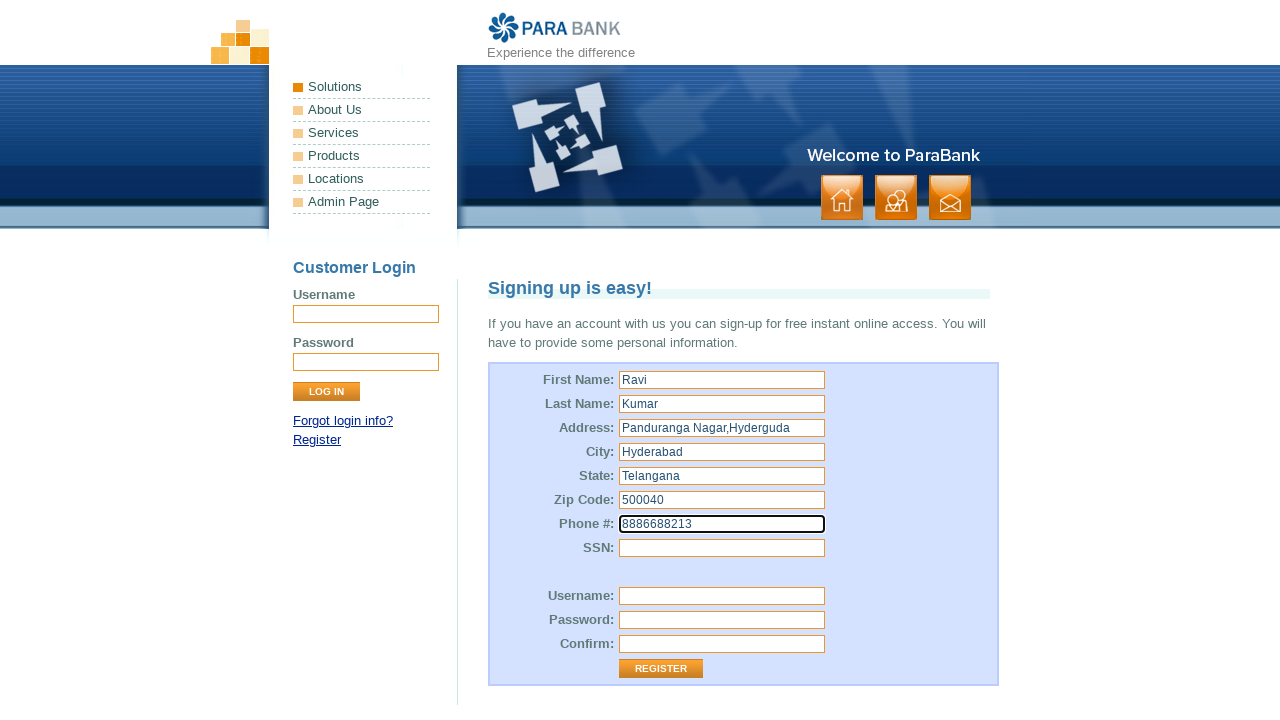

Filled SSN field with '123456789' on #customer\.ssn
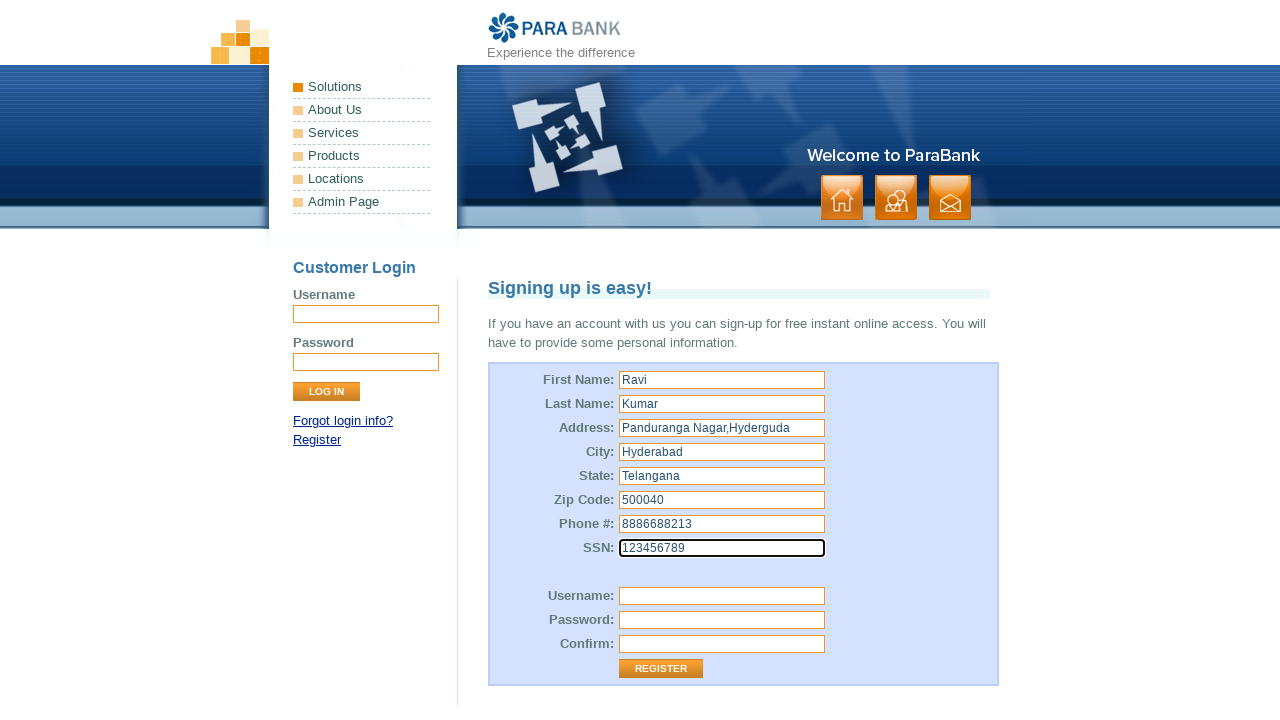

Filled username field with 'Ravikumar@9999' on #customer\.username
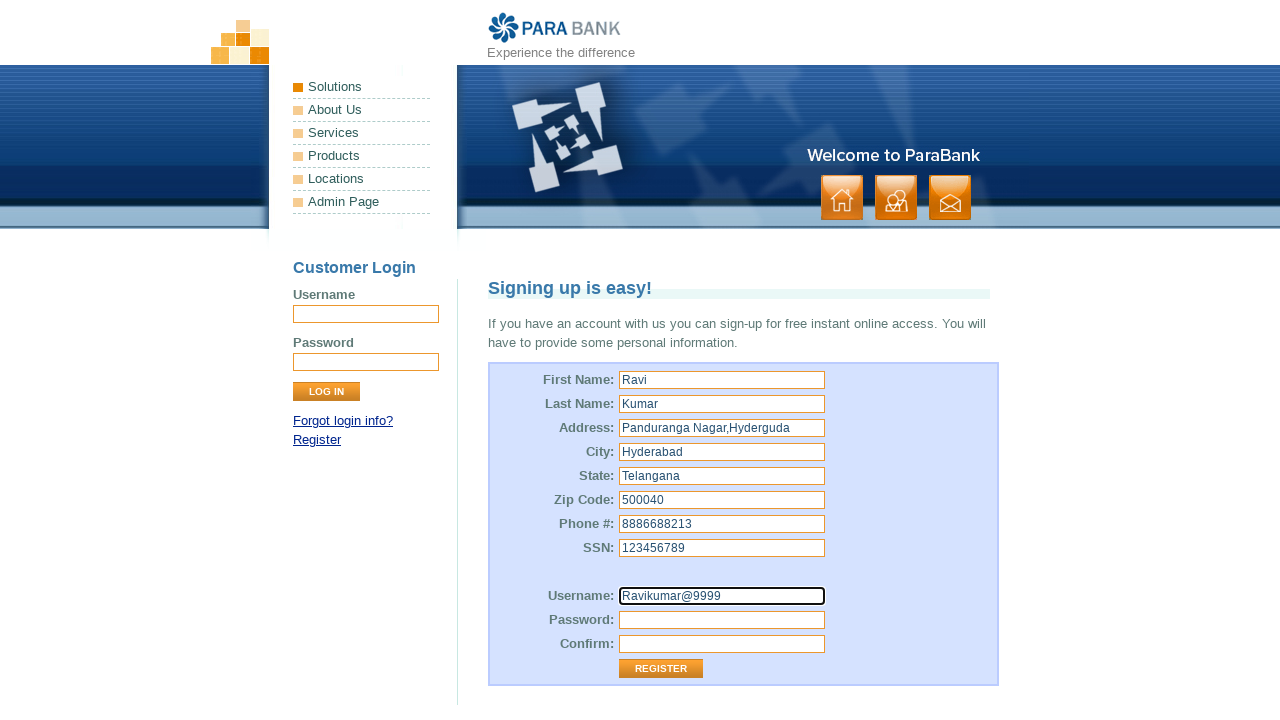

Filled password field with 'test@9999' on #customer\.password
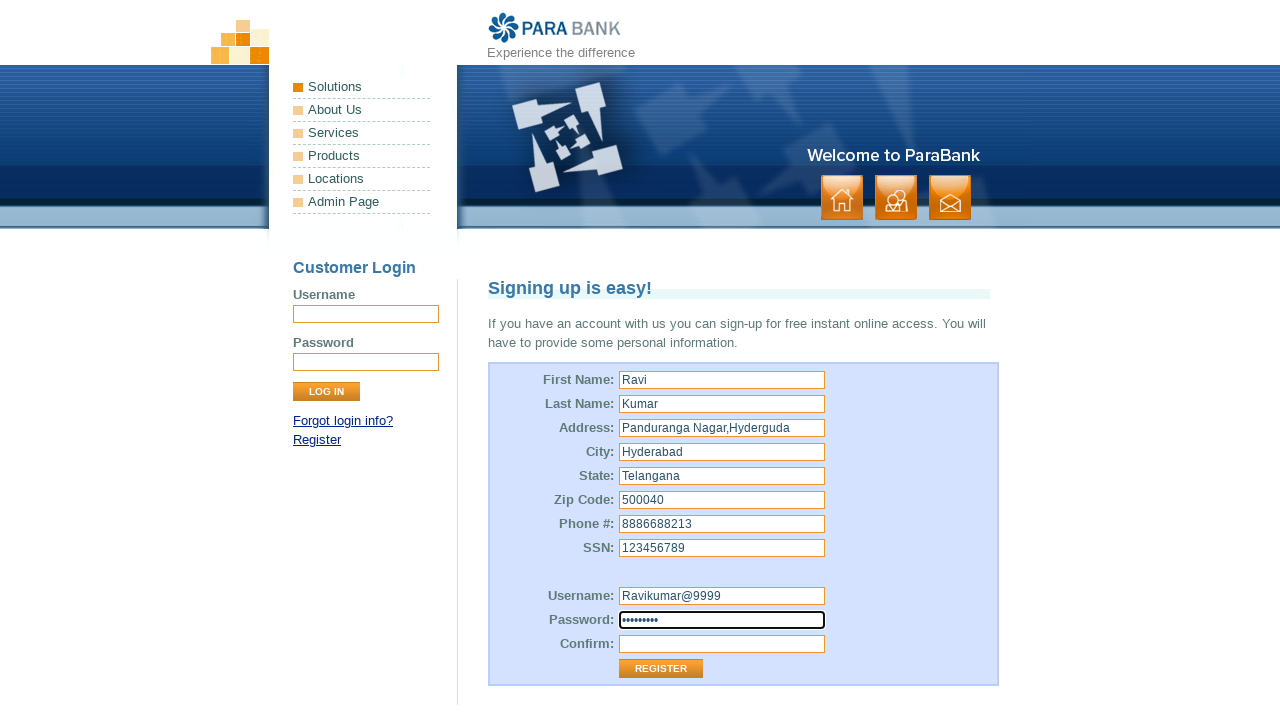

Filled repeated password field with 'test@9999' on #repeatedPassword
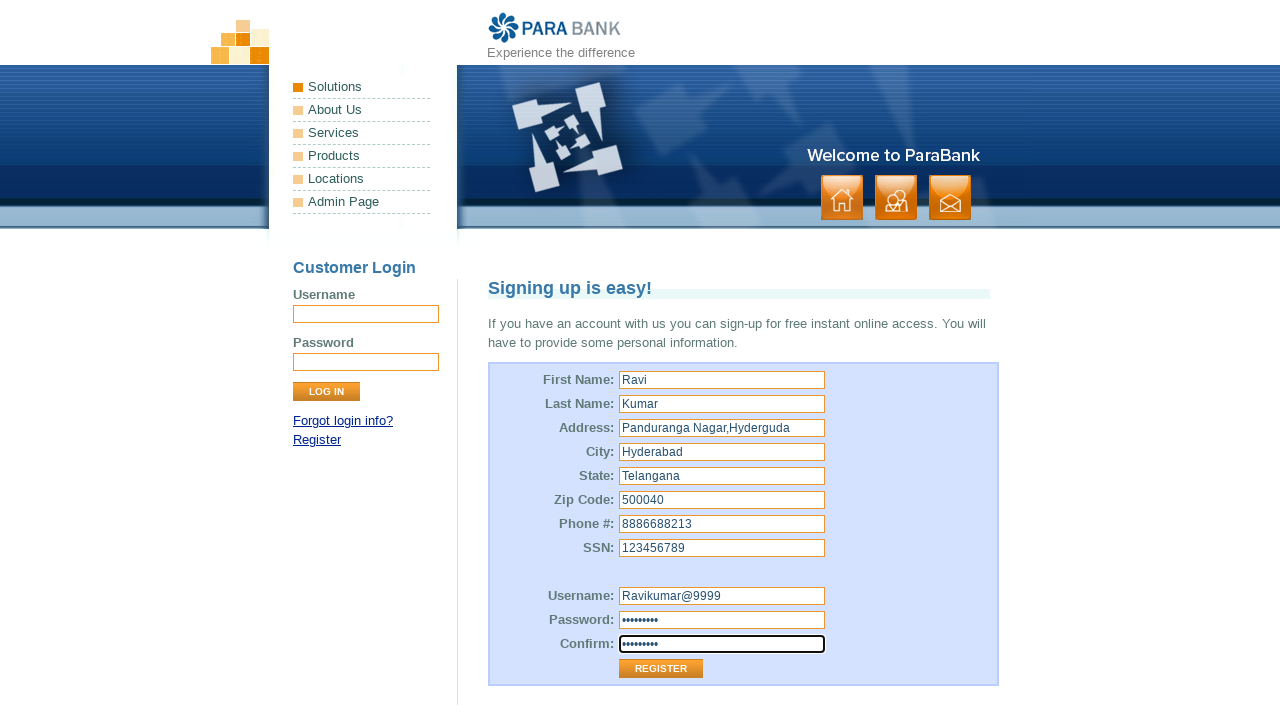

Clicked Register button to submit the registration form at (661, 669) on input[value='Register']
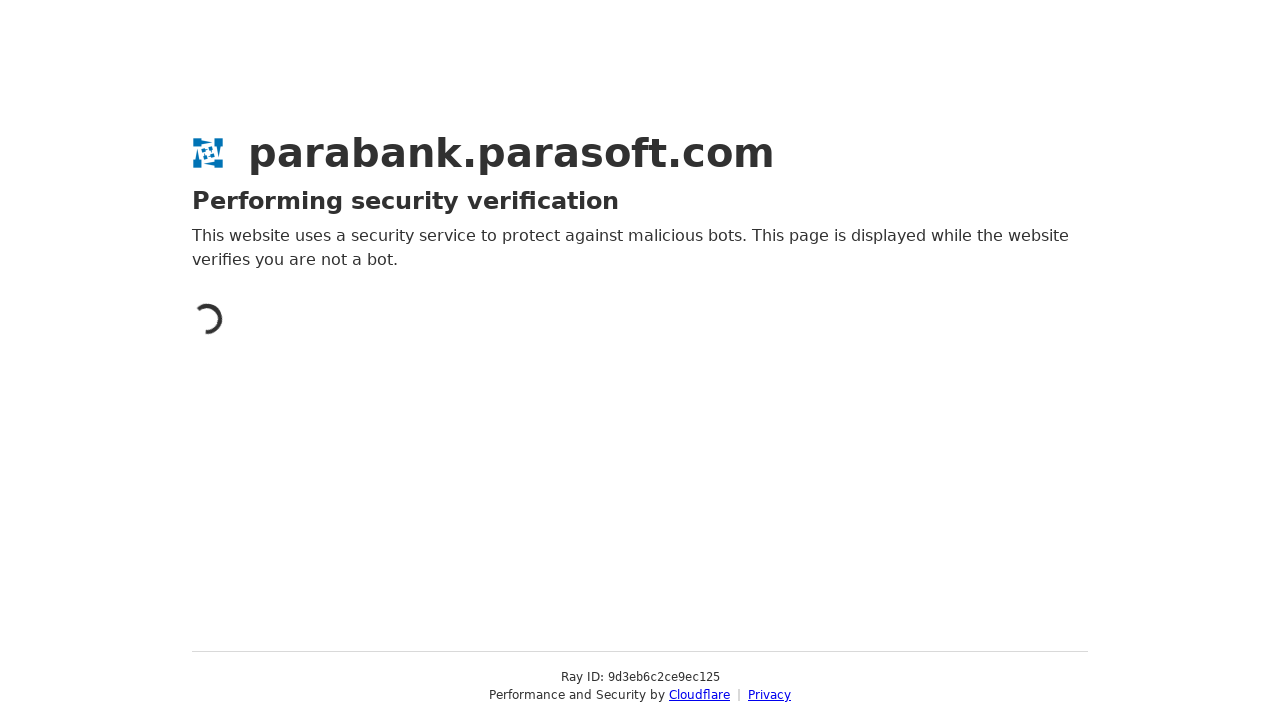

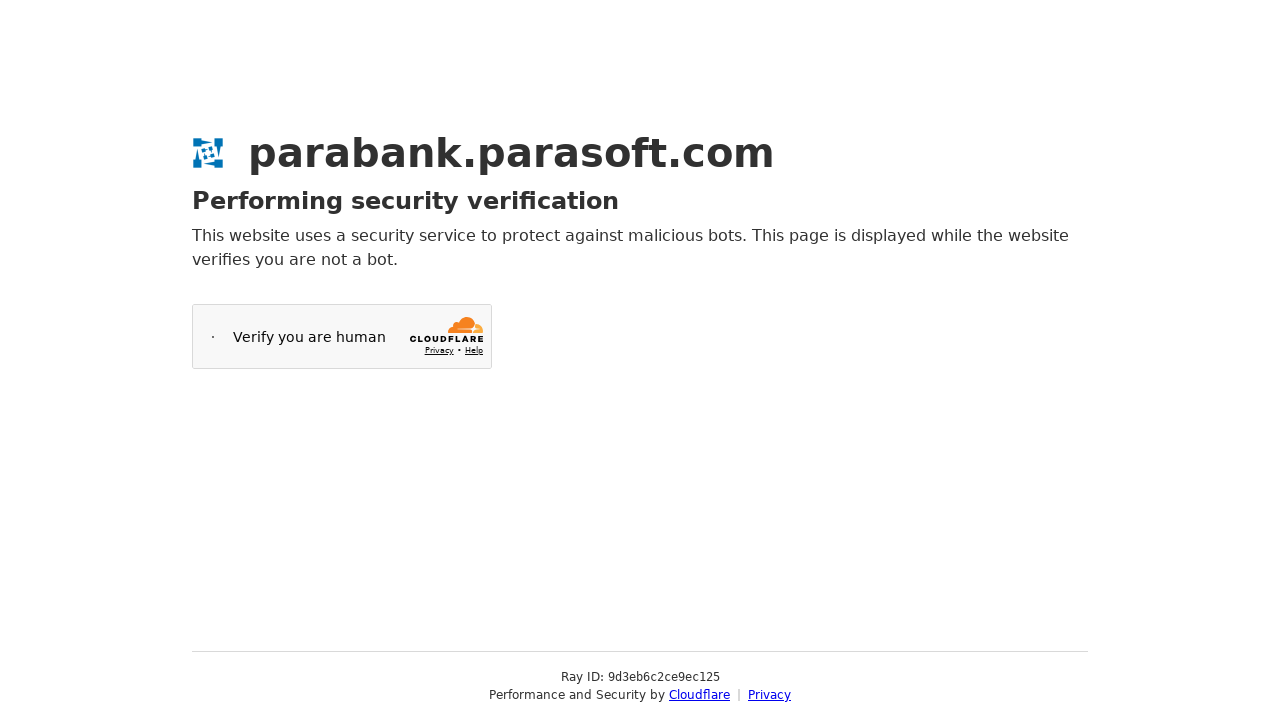